Tests marking individual items as complete by checking their checkboxes

Starting URL: https://demo.playwright.dev/todomvc

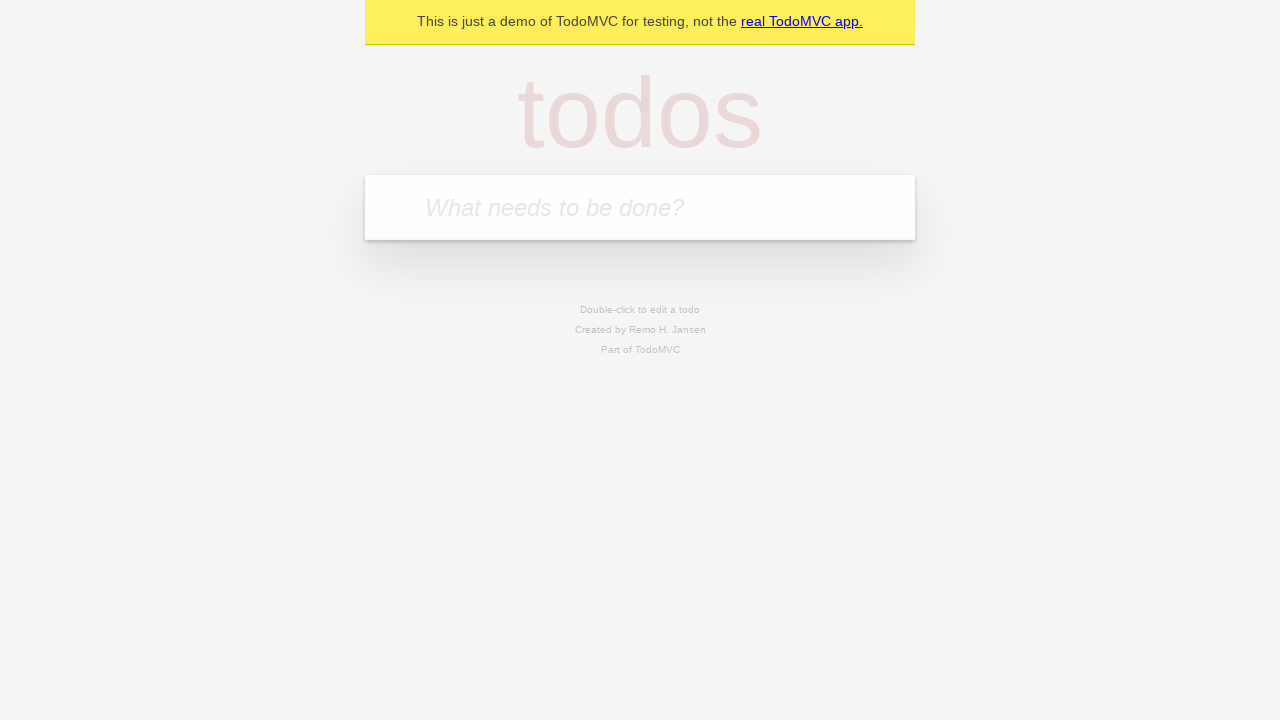

Located the 'What needs to be done?' input field
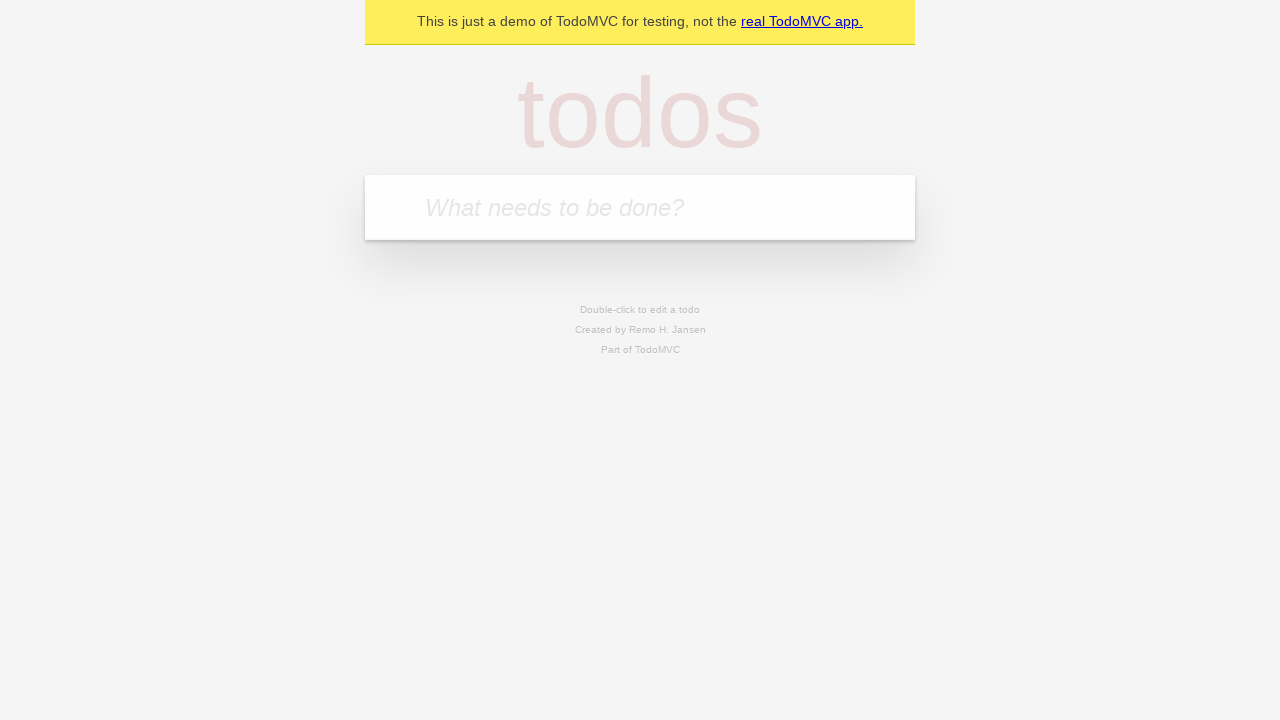

Filled todo input with 'buy some cheese' on internal:attr=[placeholder="What needs to be done?"i]
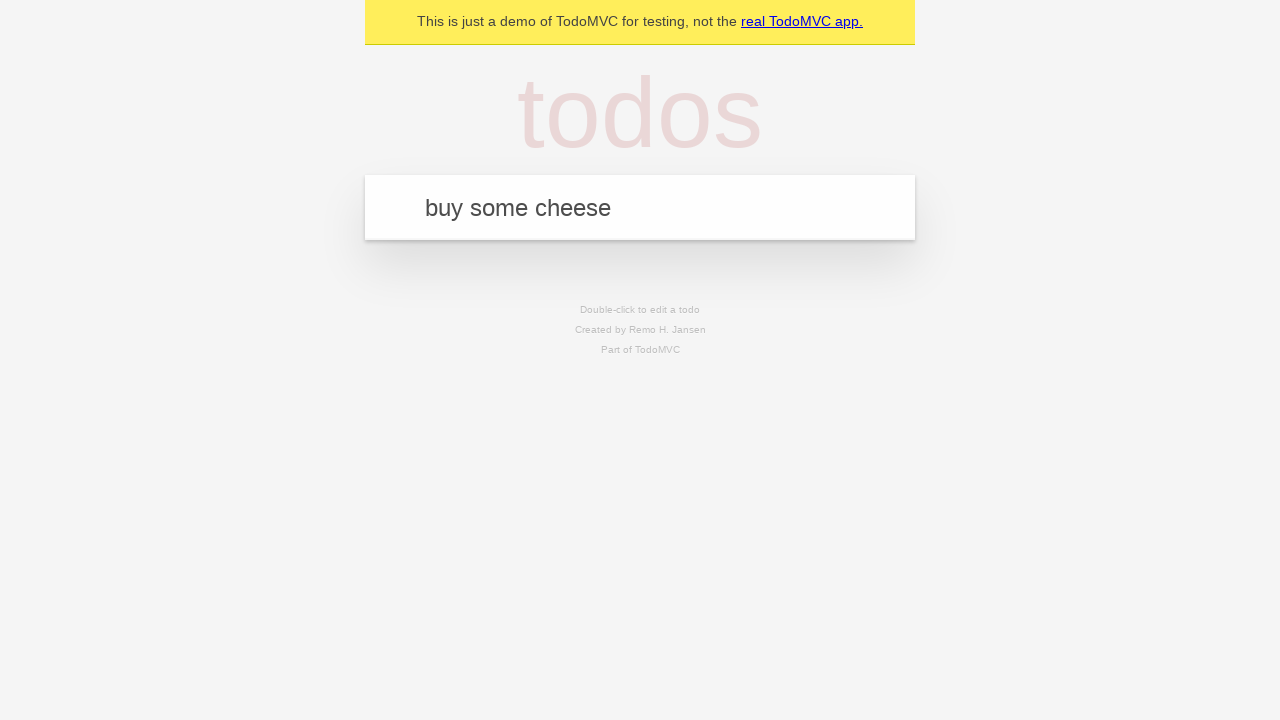

Pressed Enter to create todo item 'buy some cheese' on internal:attr=[placeholder="What needs to be done?"i]
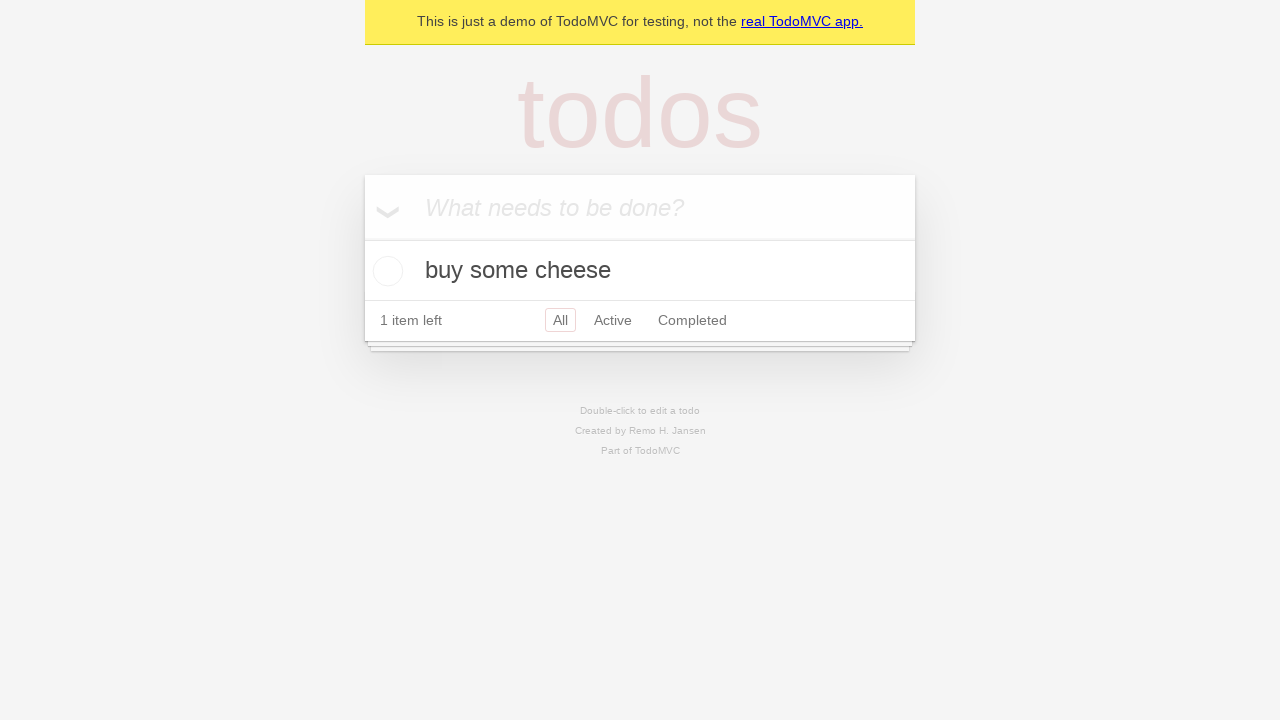

Filled todo input with 'feed the cat' on internal:attr=[placeholder="What needs to be done?"i]
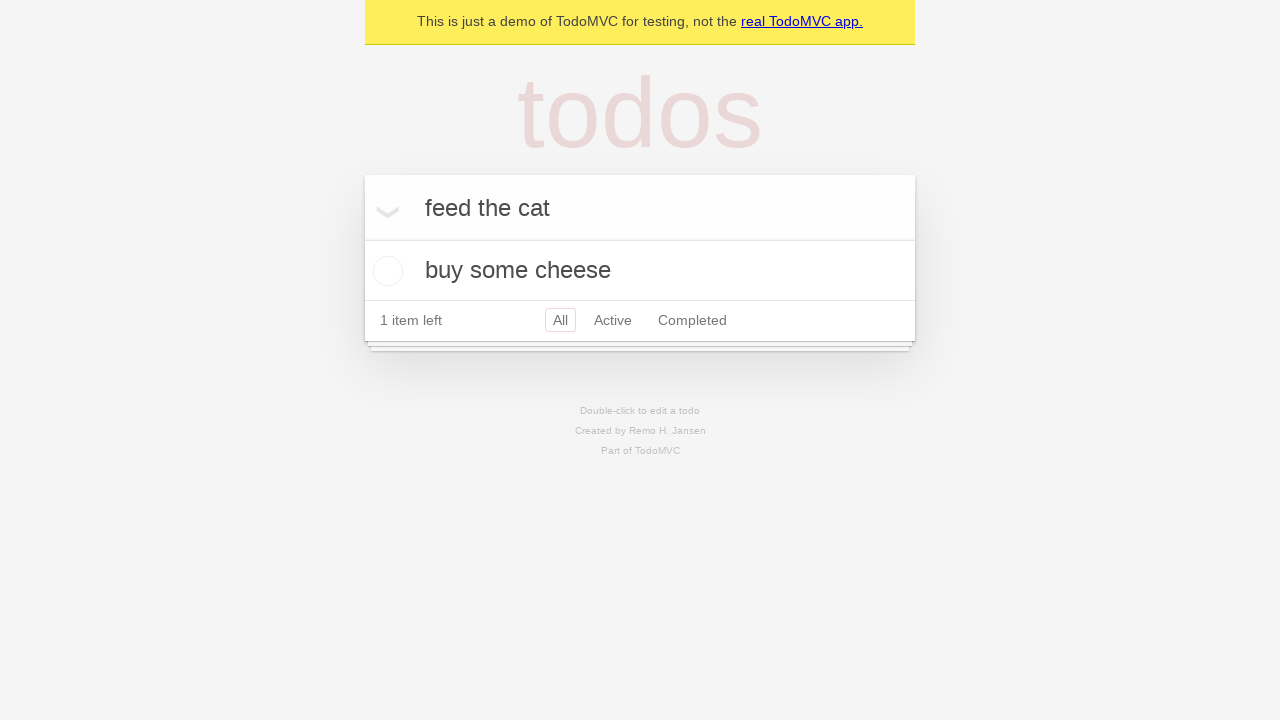

Pressed Enter to create todo item 'feed the cat' on internal:attr=[placeholder="What needs to be done?"i]
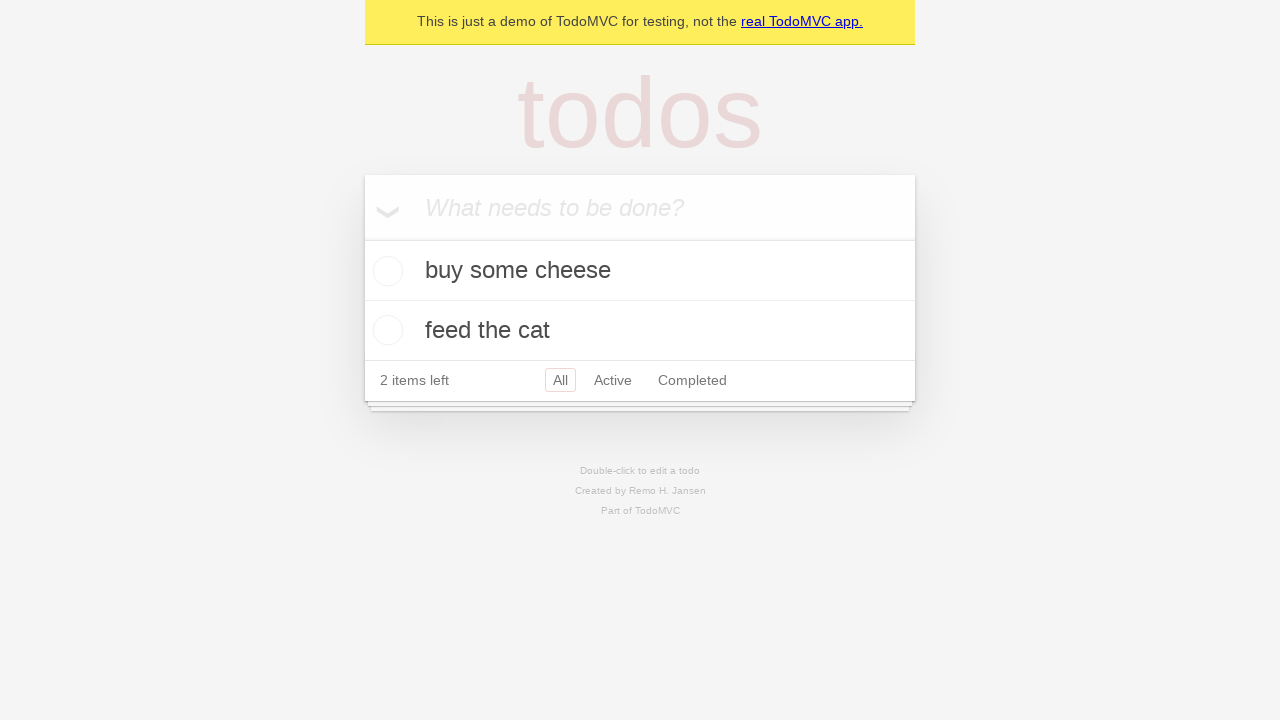

Waited for 2 todo items to be created
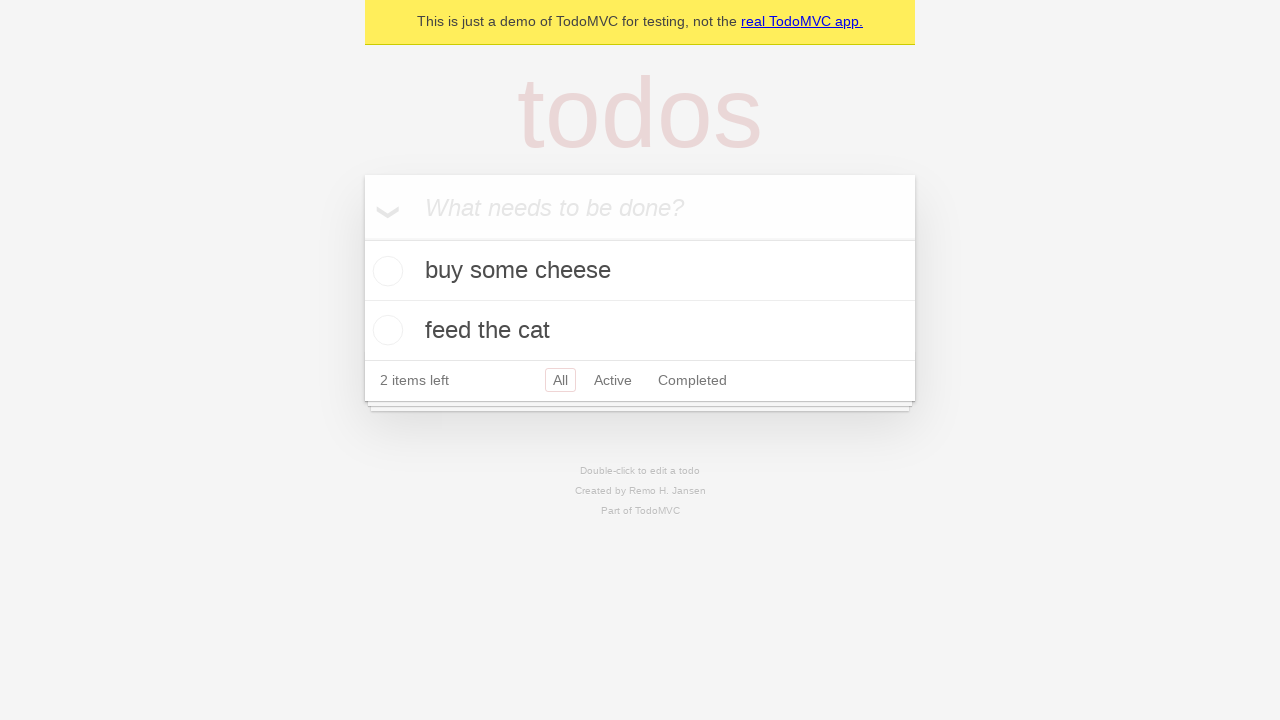

Located first todo item
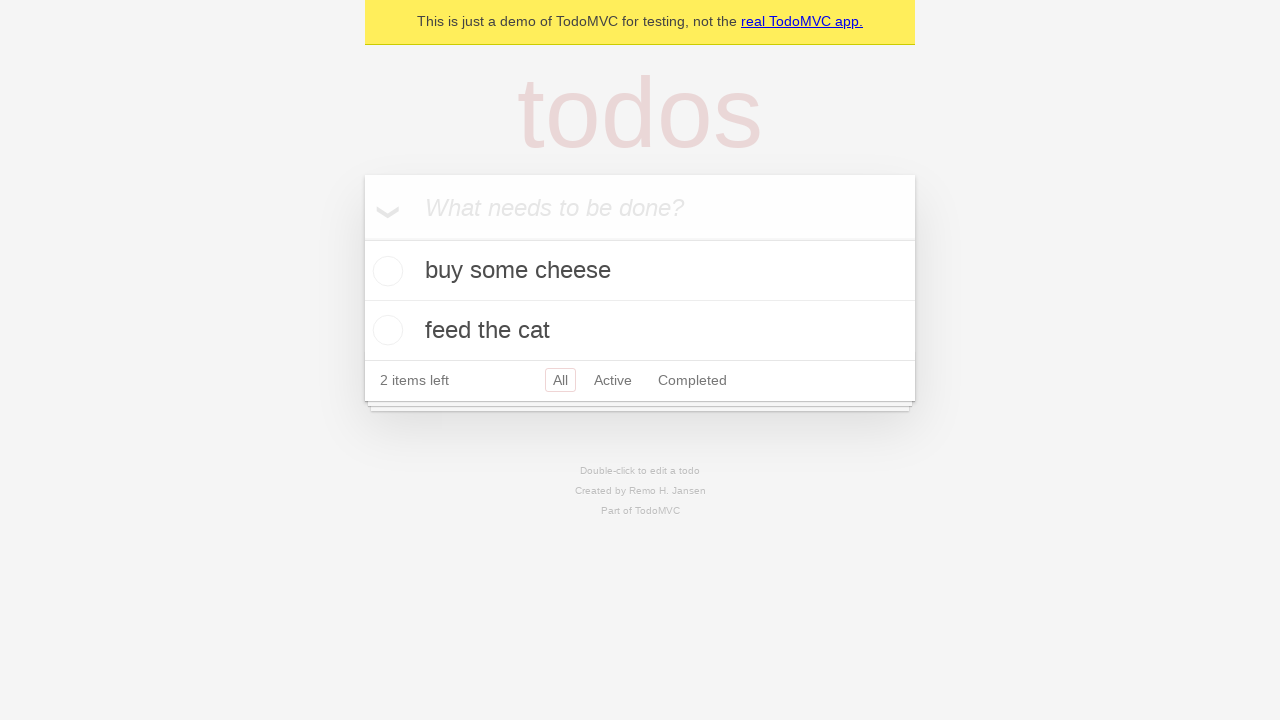

Marked first todo item as complete at (385, 271) on internal:testid=[data-testid="todo-item"s] >> nth=0 >> internal:role=checkbox
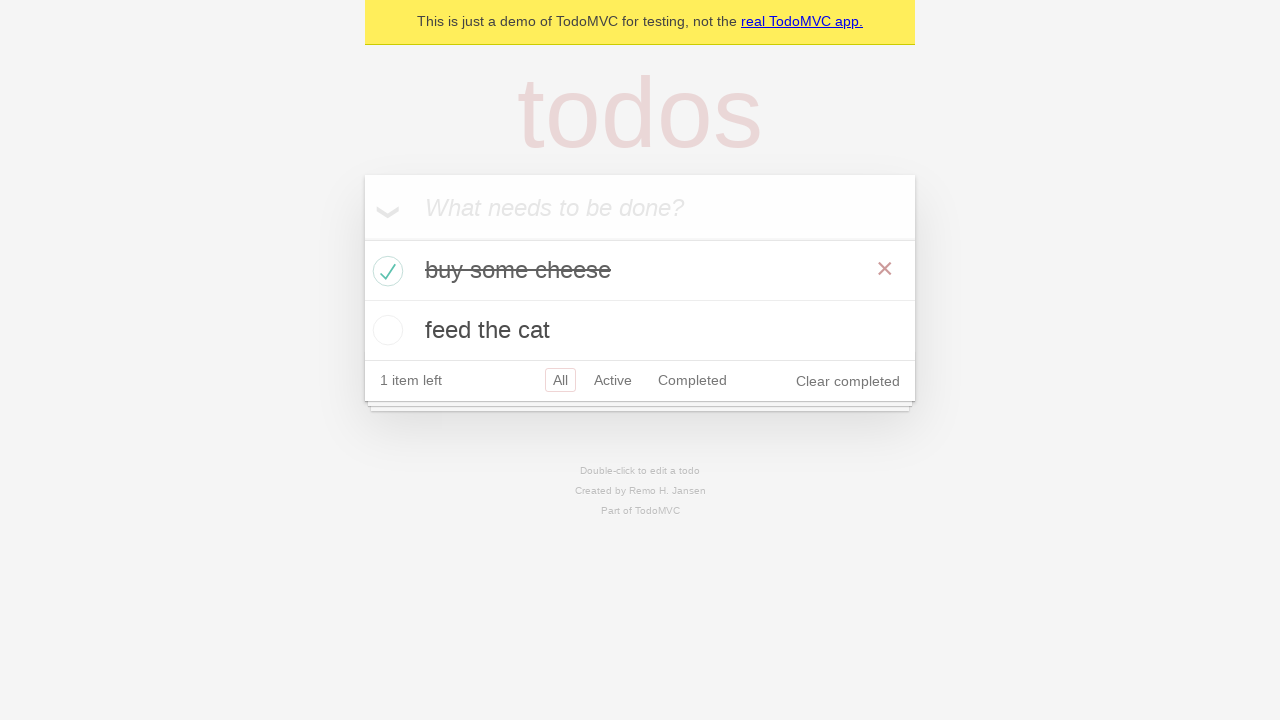

Located second todo item
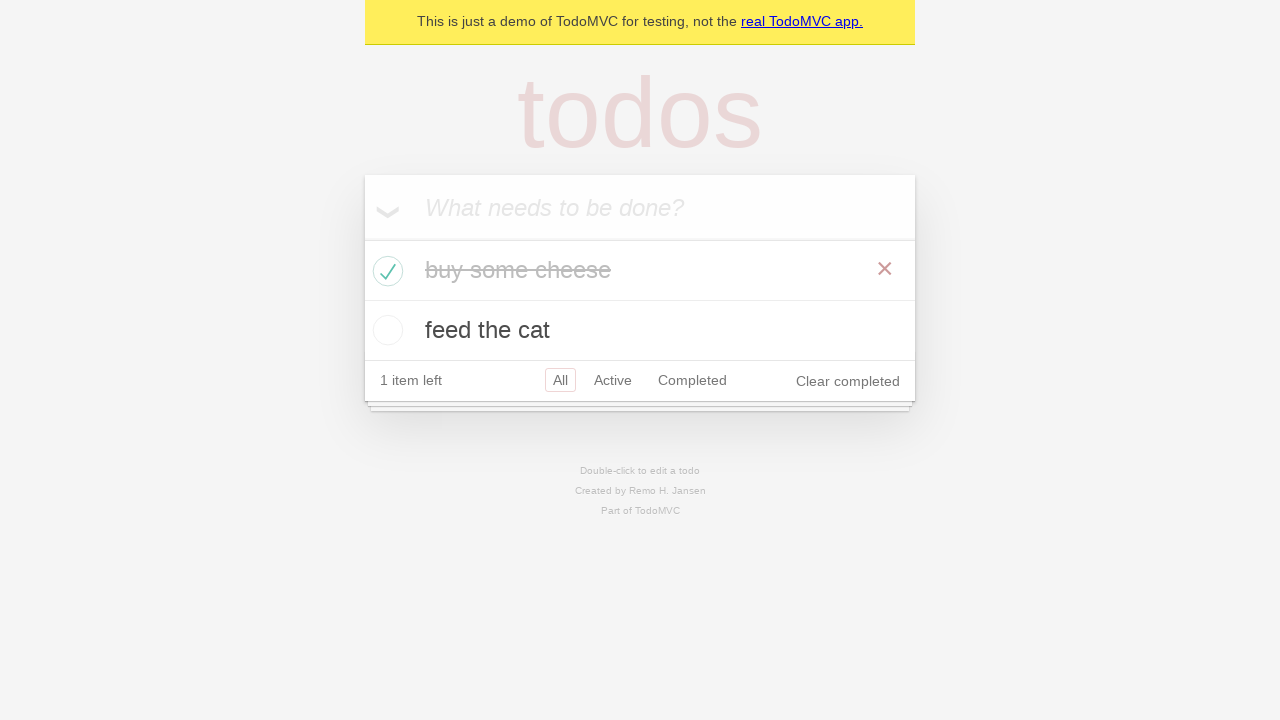

Marked second todo item as complete at (385, 330) on internal:testid=[data-testid="todo-item"s] >> nth=1 >> internal:role=checkbox
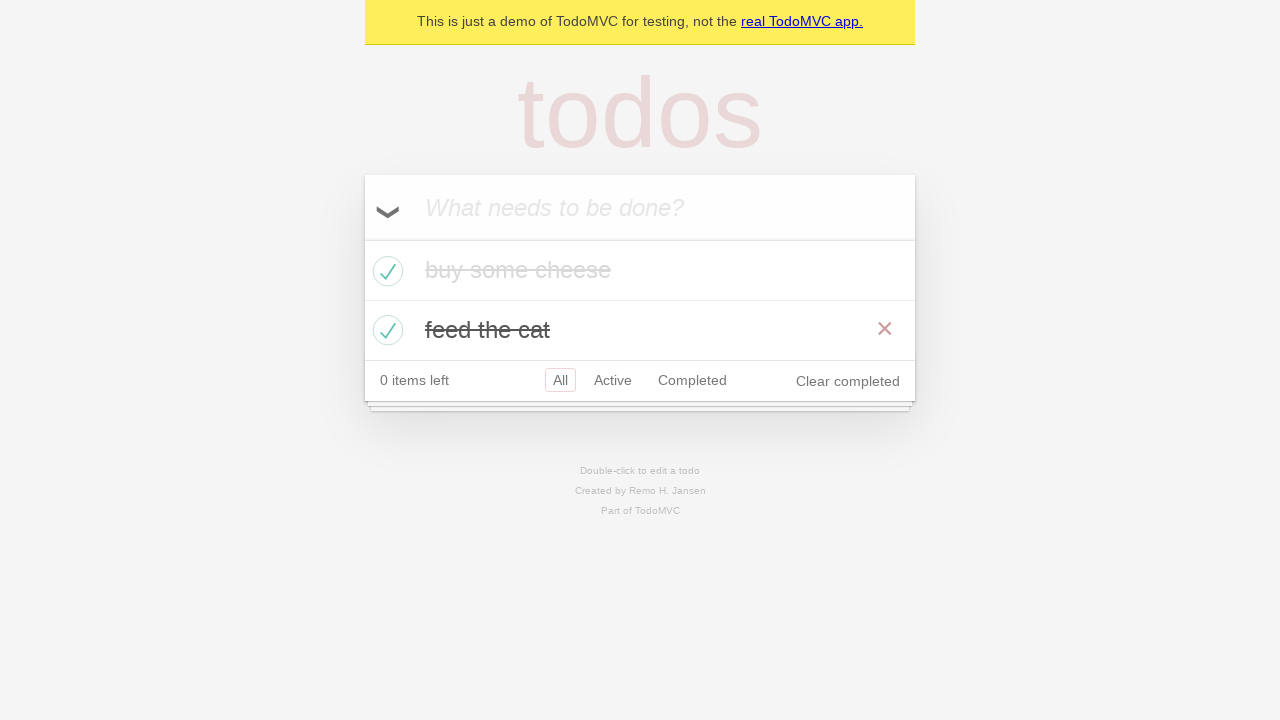

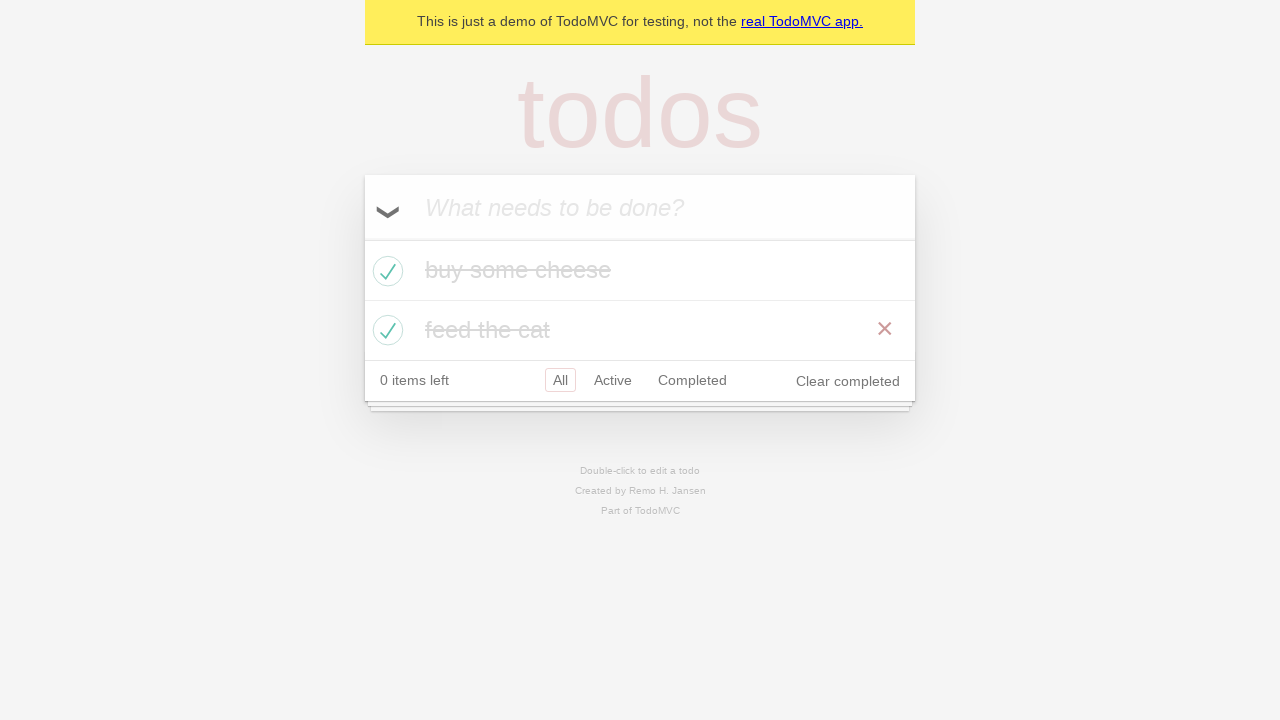